Tests registration form with invalid email format to verify email validation error messages

Starting URL: https://alada.vn/tai-khoan/dang-ky.html

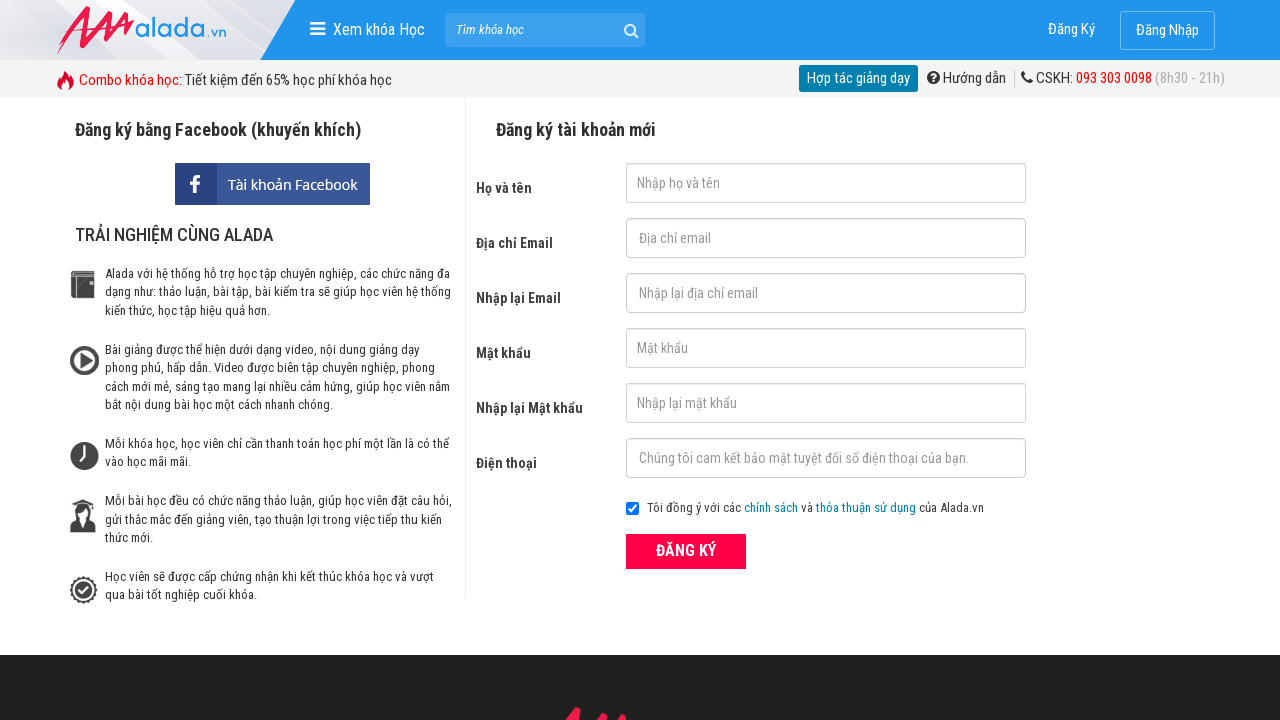

Filled first name field with 'Hoang Hien' on #txtFirstname
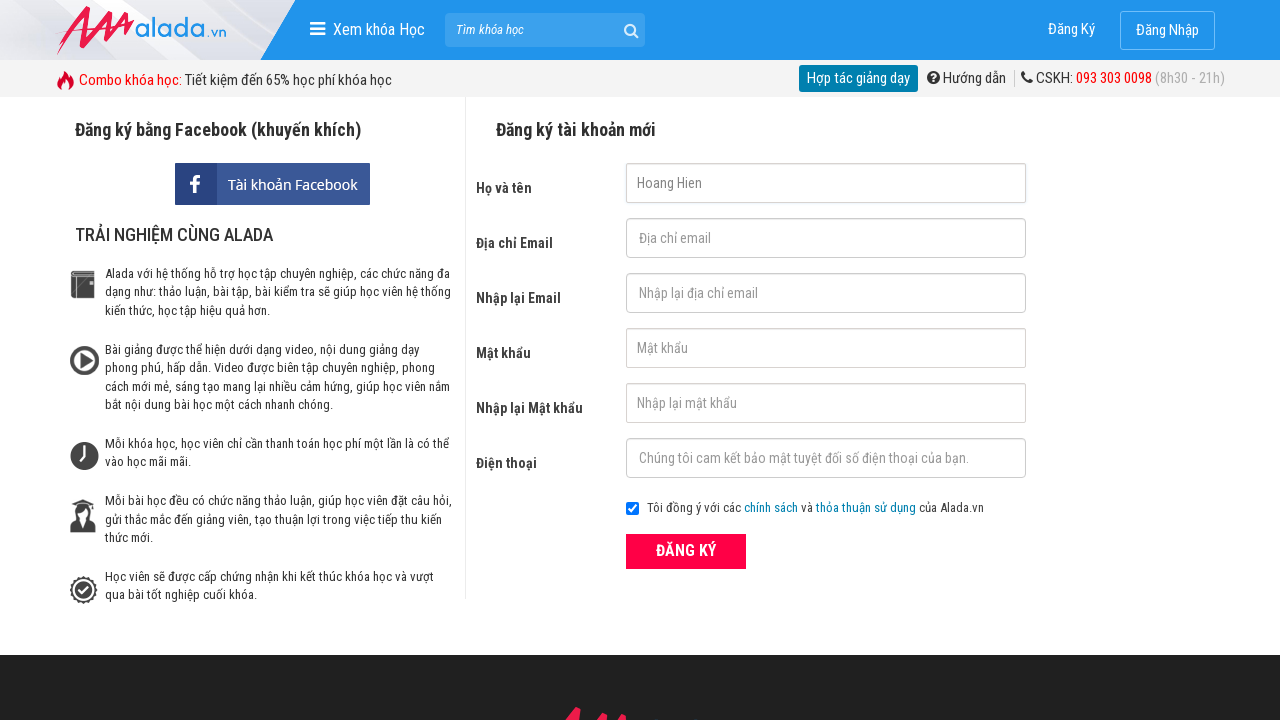

Filled email field with invalid email format '123@gmail@123' on #txtEmail
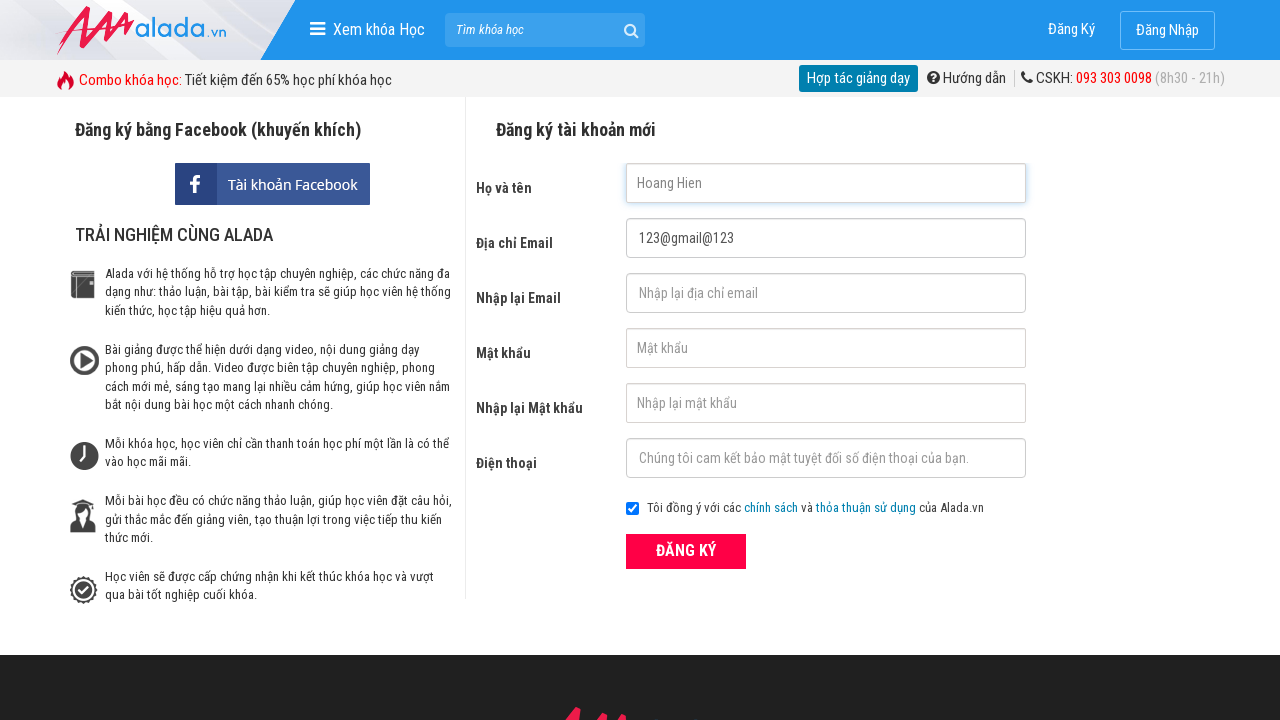

Filled confirm email field with '123@gmail@123' on #txtCEmail
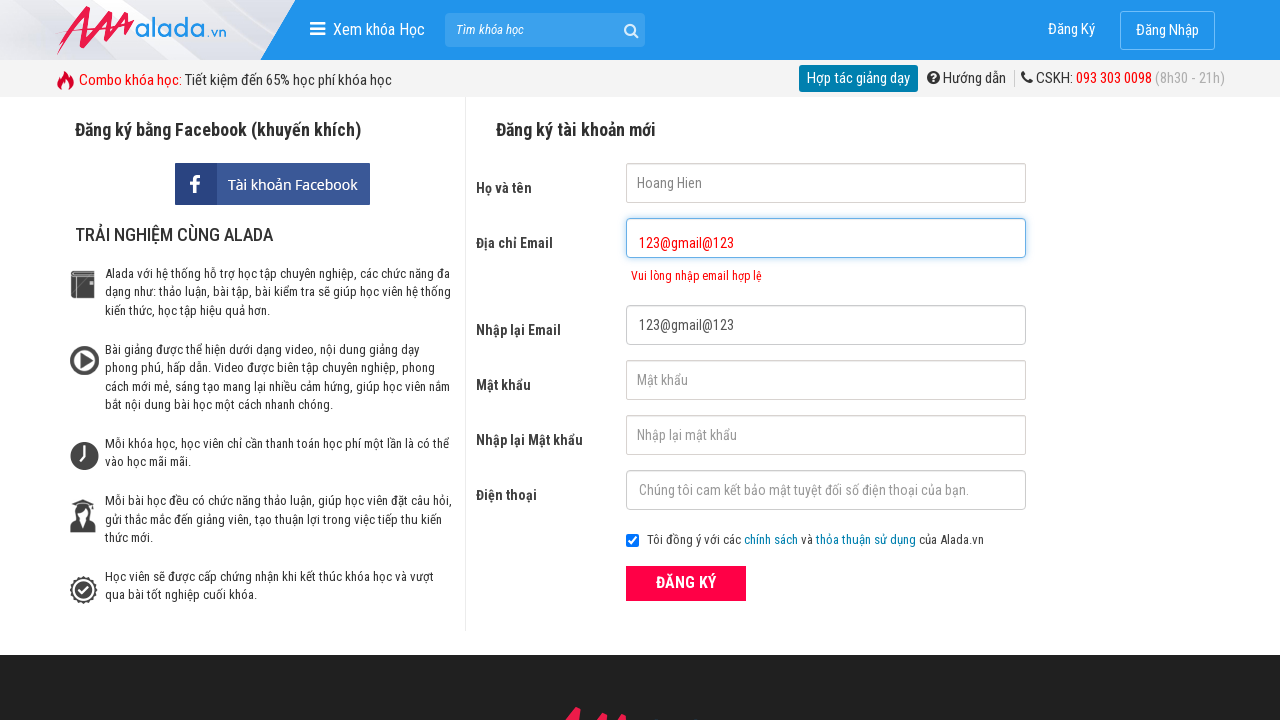

Filled password field with '@Hien12341' on #txtPassword
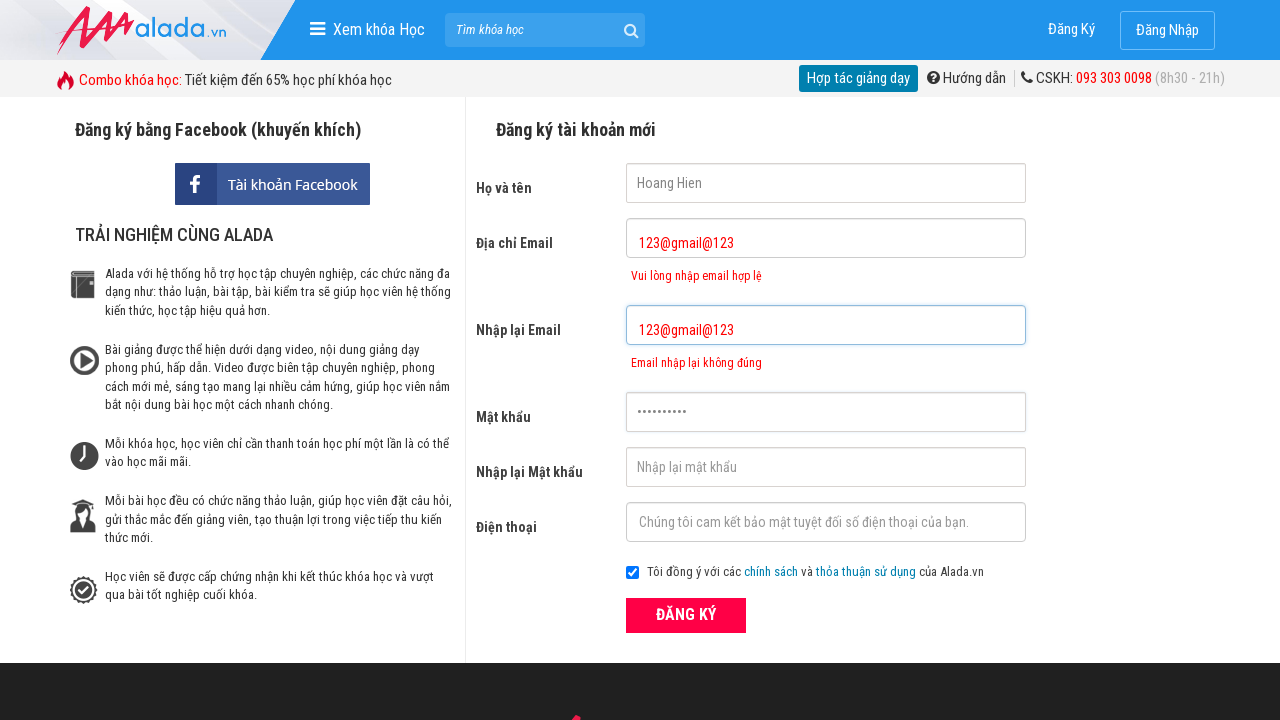

Filled confirm password field with '@Hien12341' on #txtCPassword
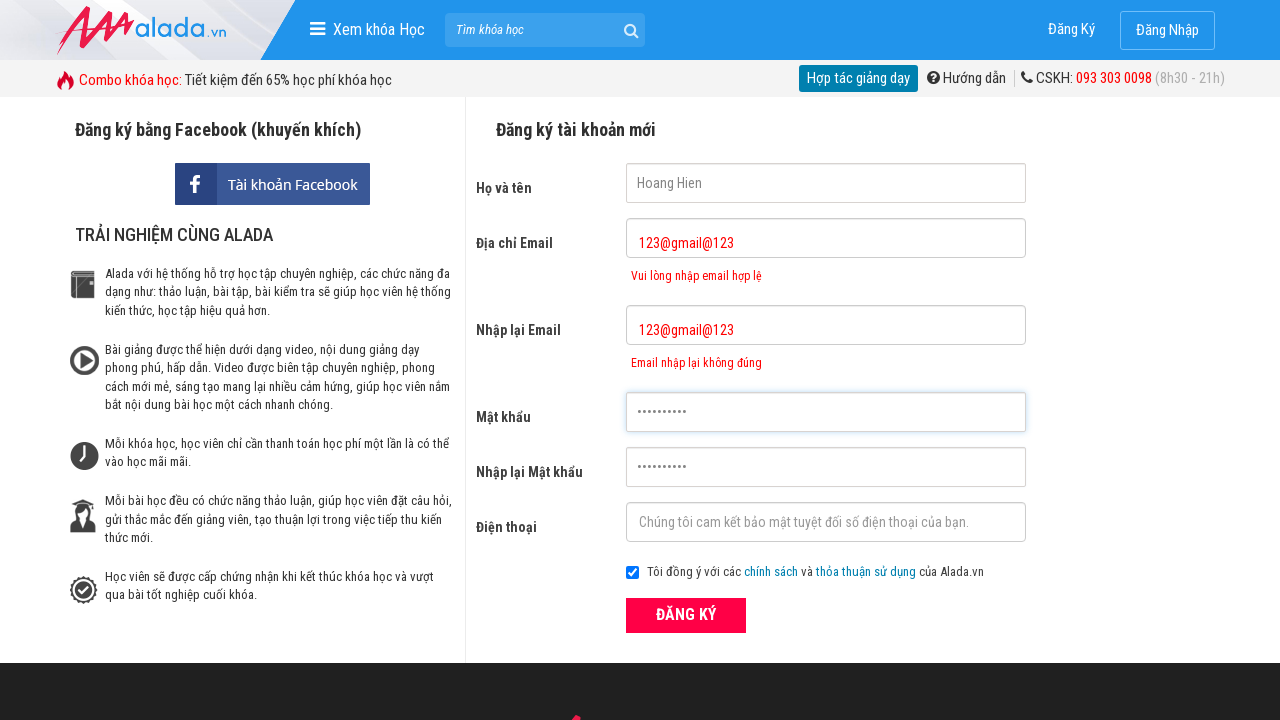

Filled phone field with '0389219826' on #txtPhone
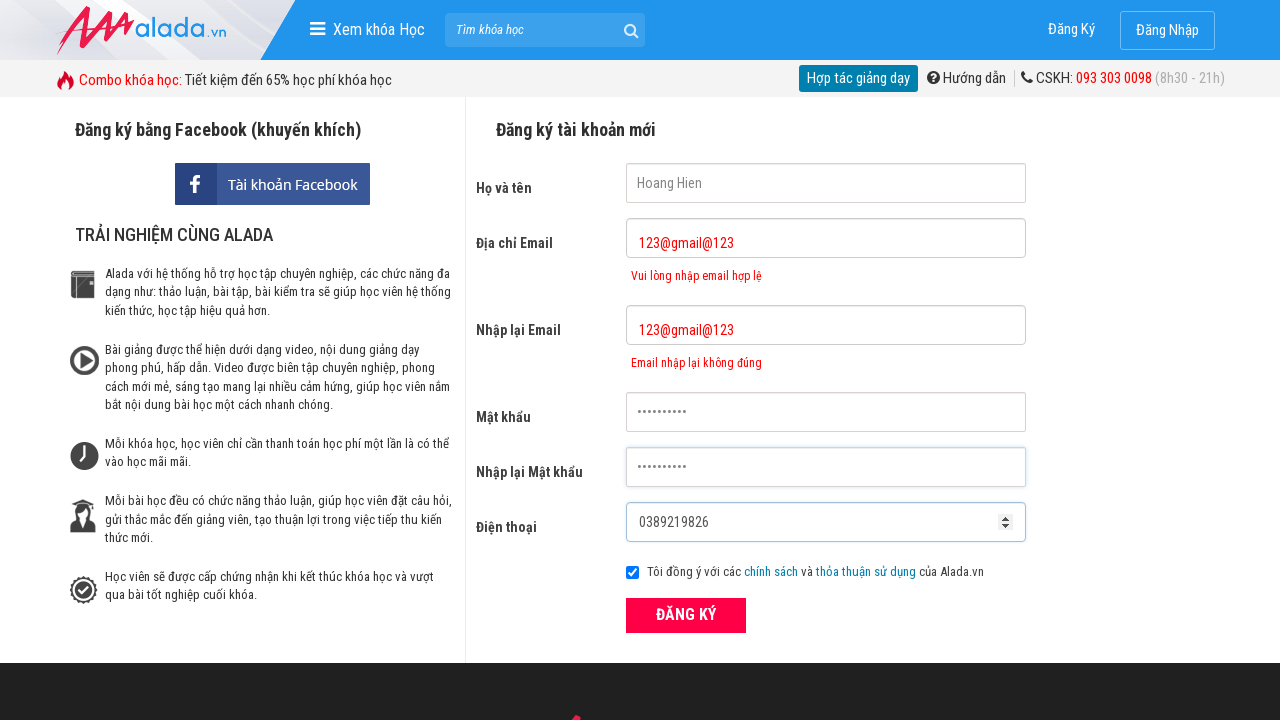

Clicked submit button to register at (686, 615) on button.btn_pink_sm.fs16
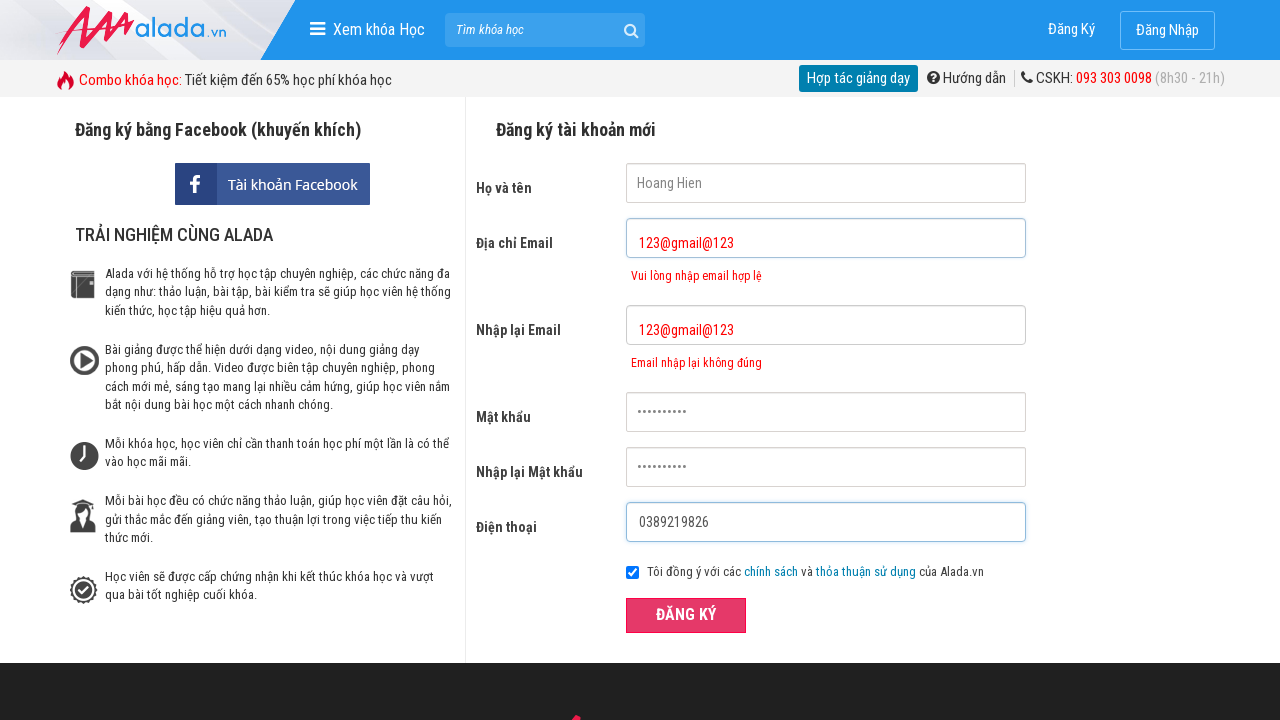

Email error message appeared
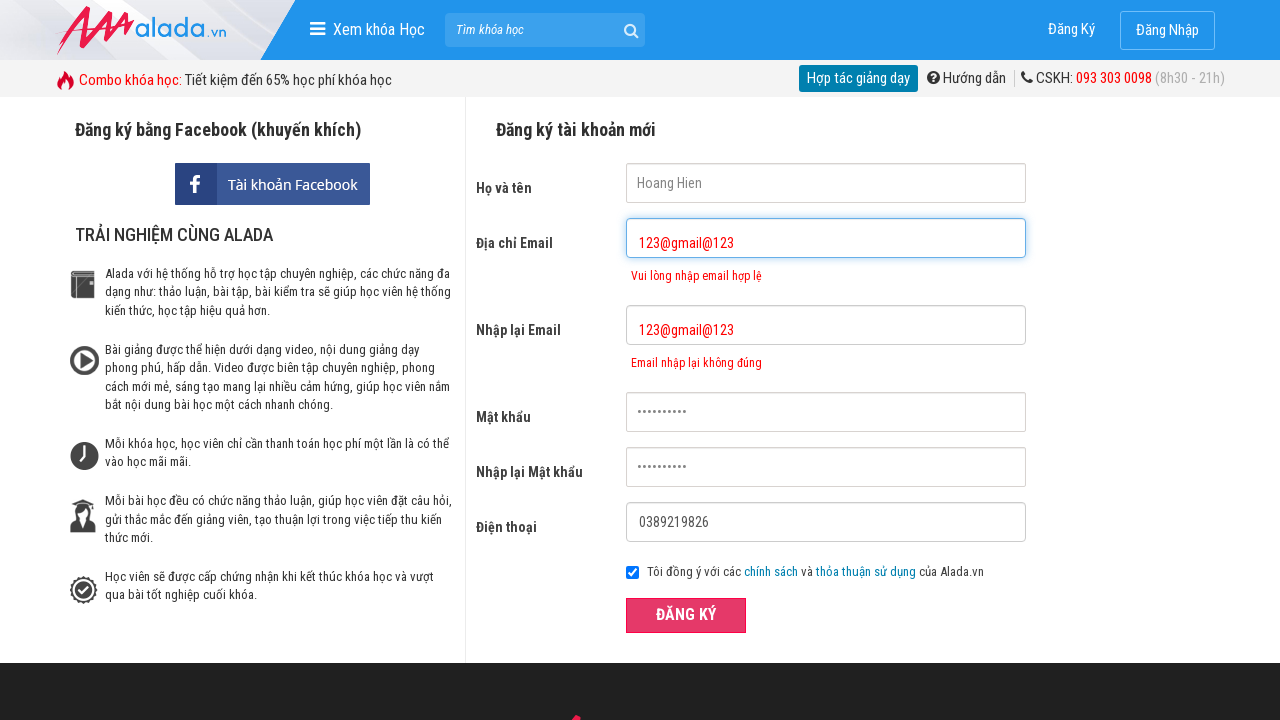

Verified email validation error message: 'Vui lòng nhập email hợp lệ'
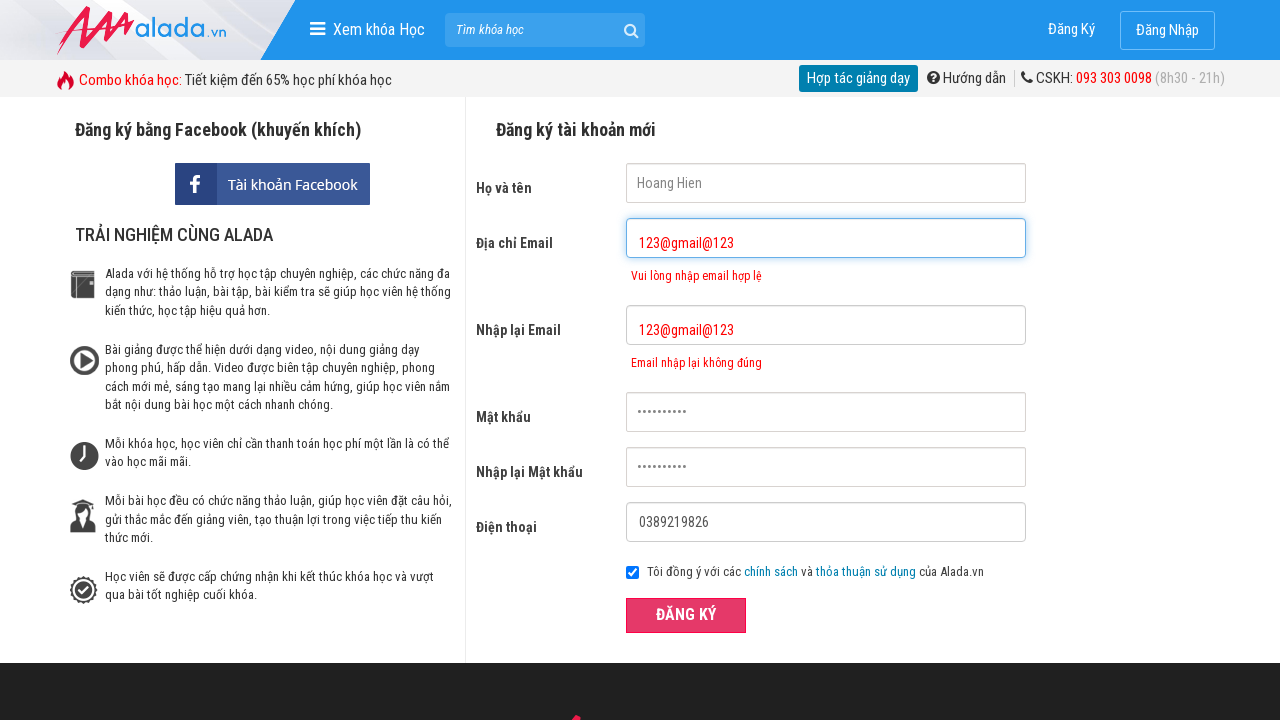

Verified confirm email error message: 'Email nhập lại không đúng'
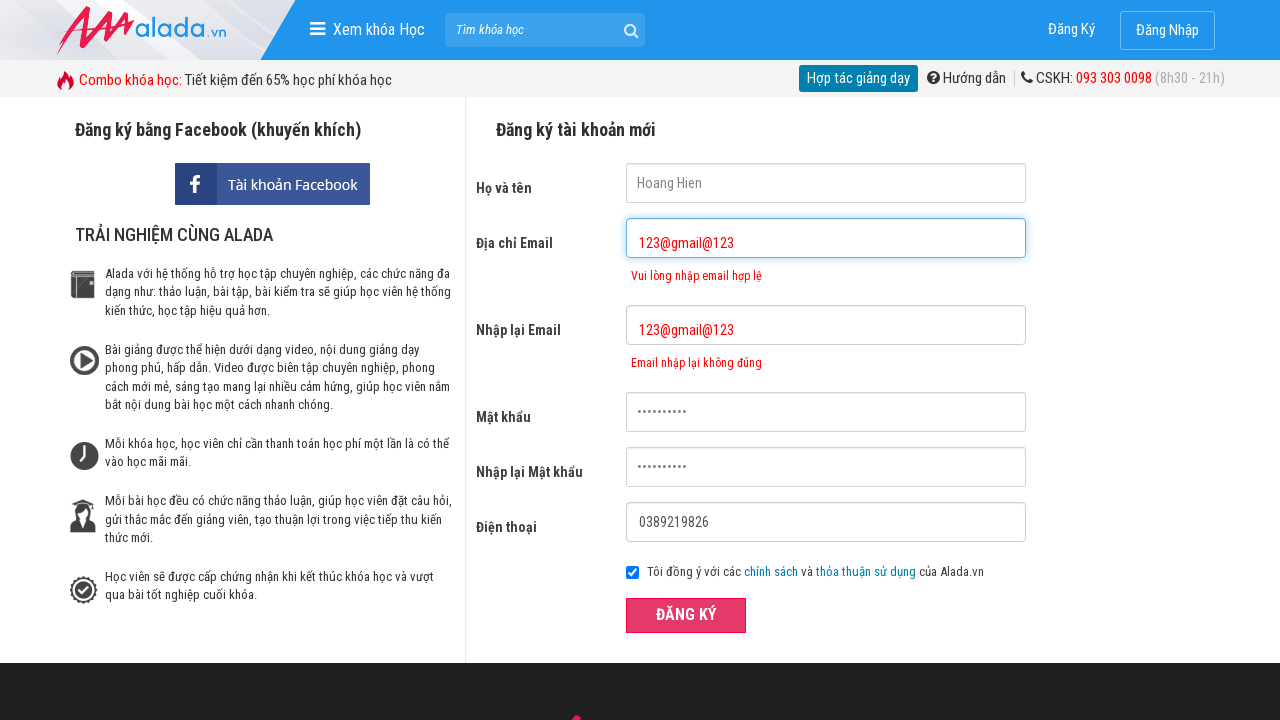

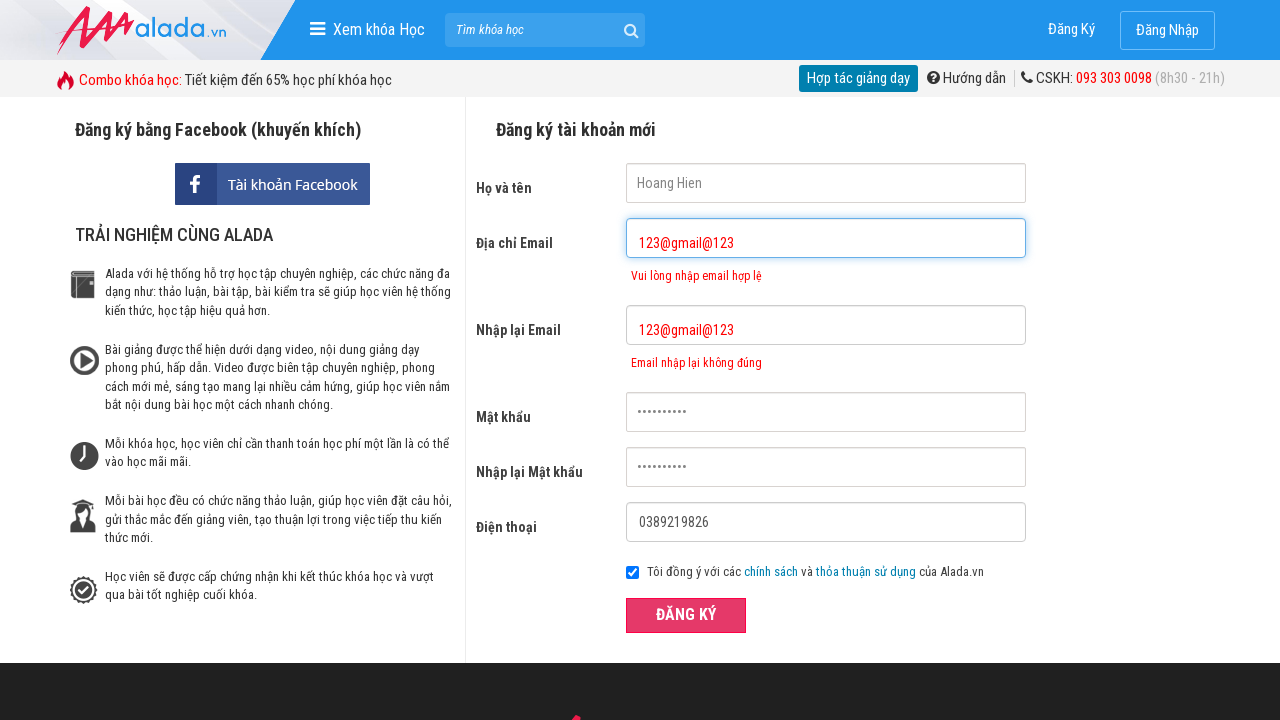